Tests ASCII art generation by entering an image URL, setting width to 60, and submitting the form to generate ASCII art output

Starting URL: https://www.ascii-art-generator.org/

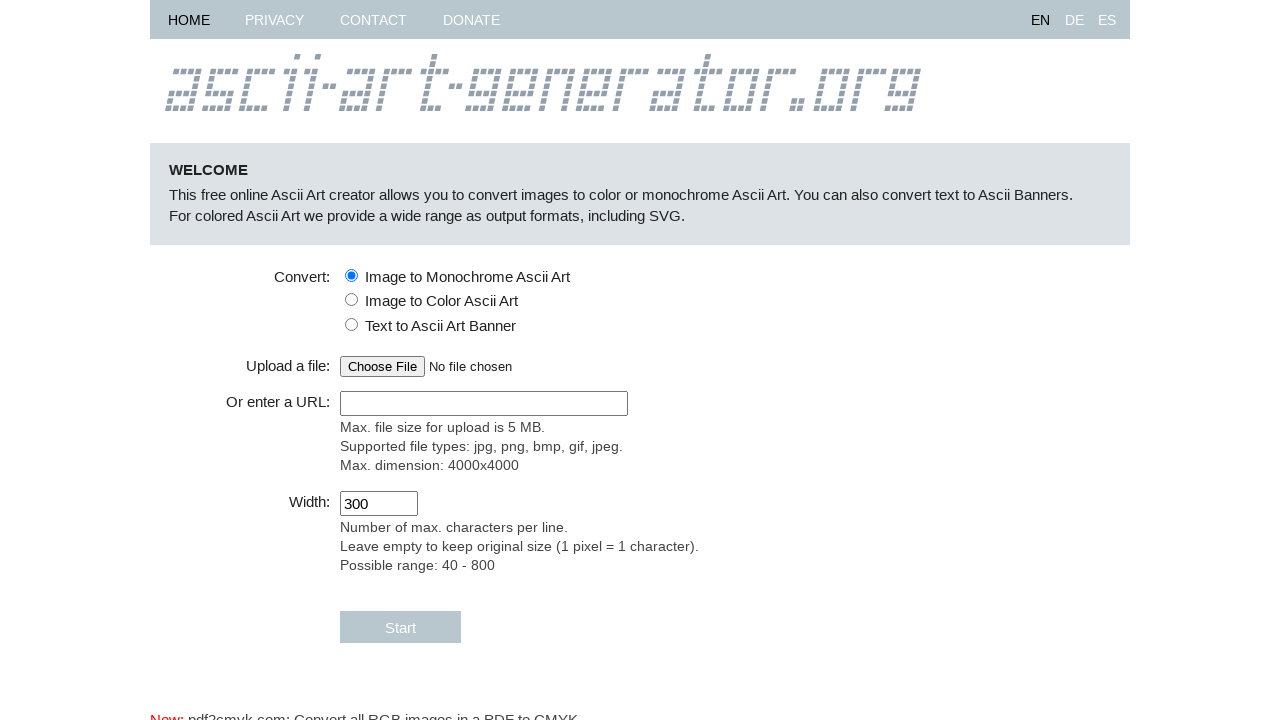

Filled image URL field with ant image URL on #fileupfield-url
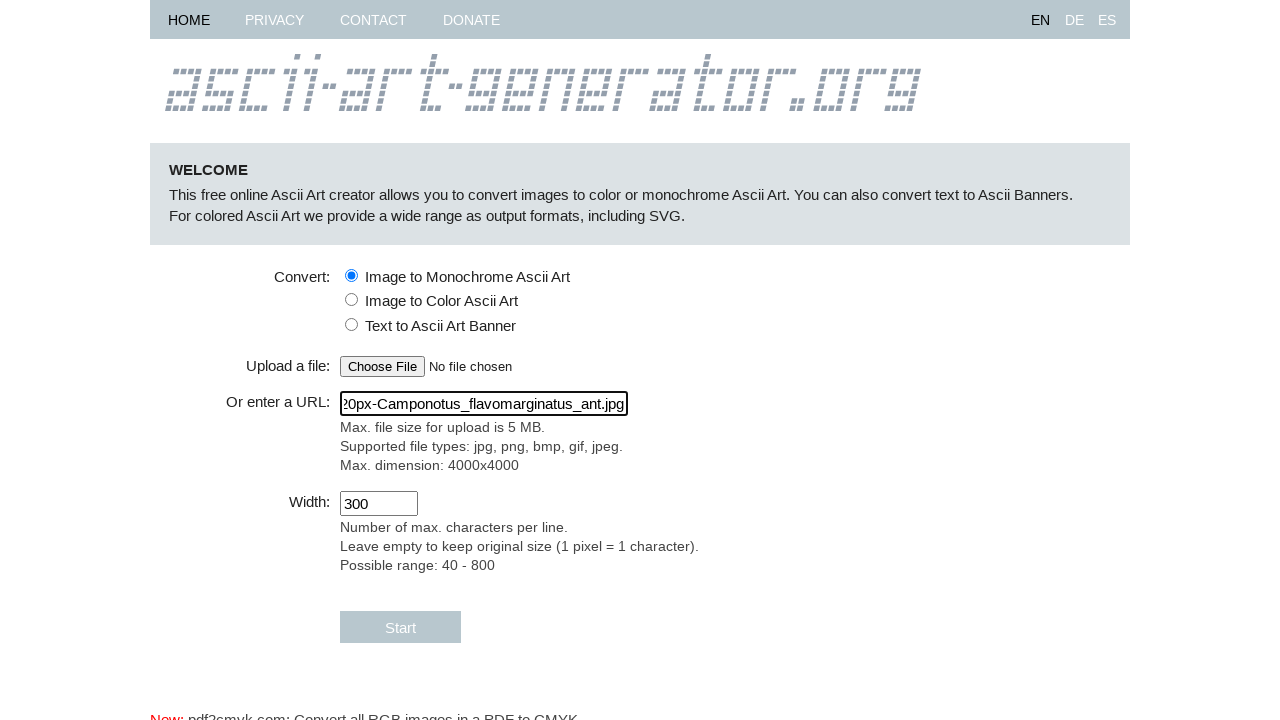

Pressed Tab to move to next field on #fileupfield-url
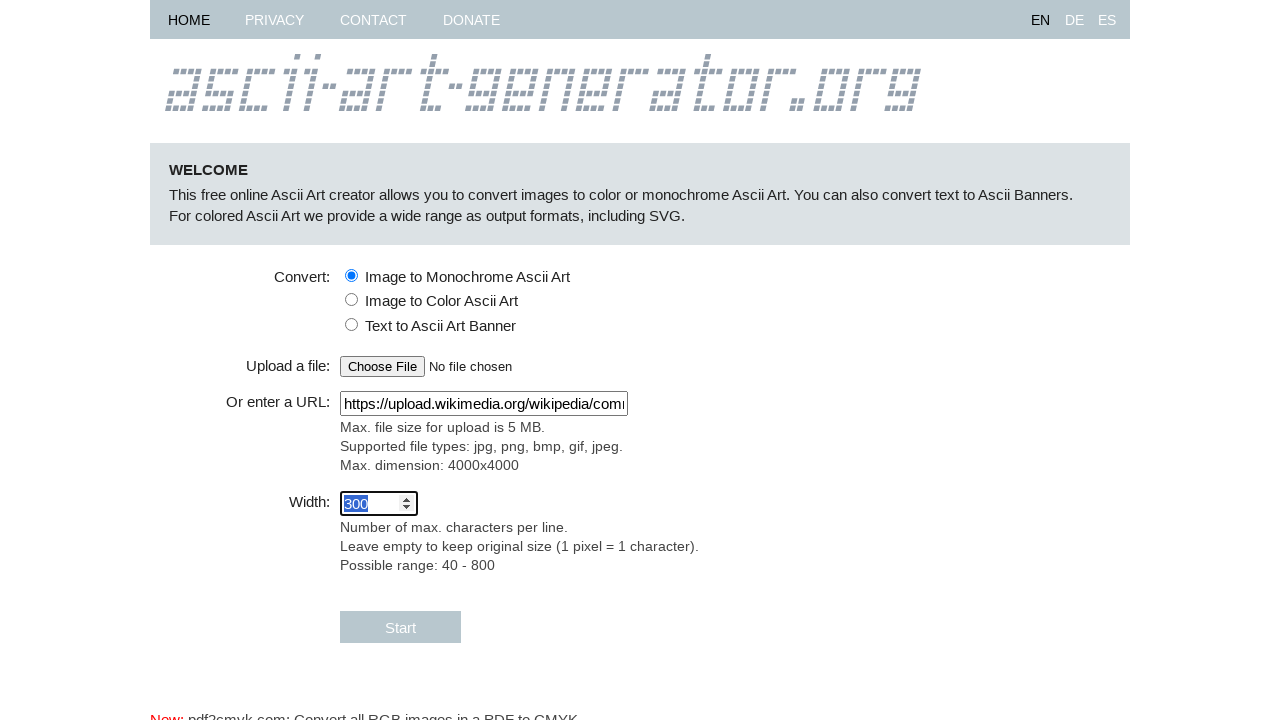

Set width field to 60 on #numberfield-width
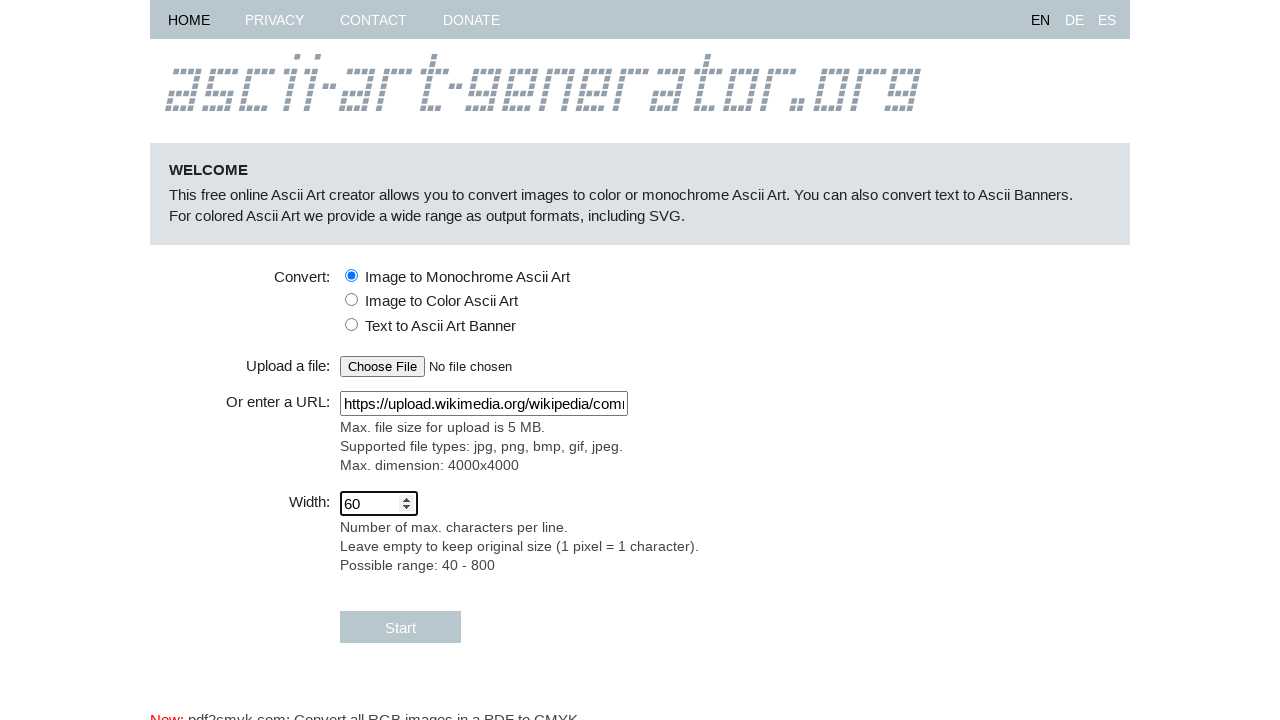

Pressed Tab after width field on #numberfield-width
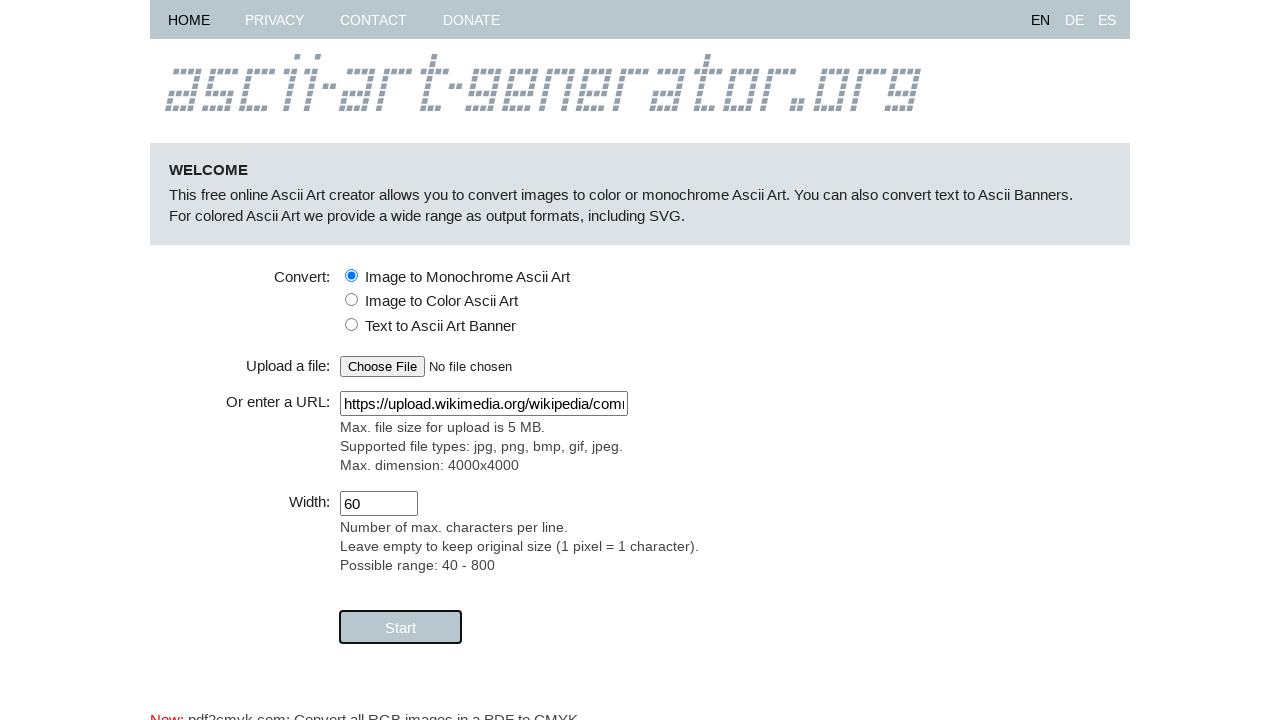

Clicked submit button to generate ASCII art at (400, 627) on #fbut
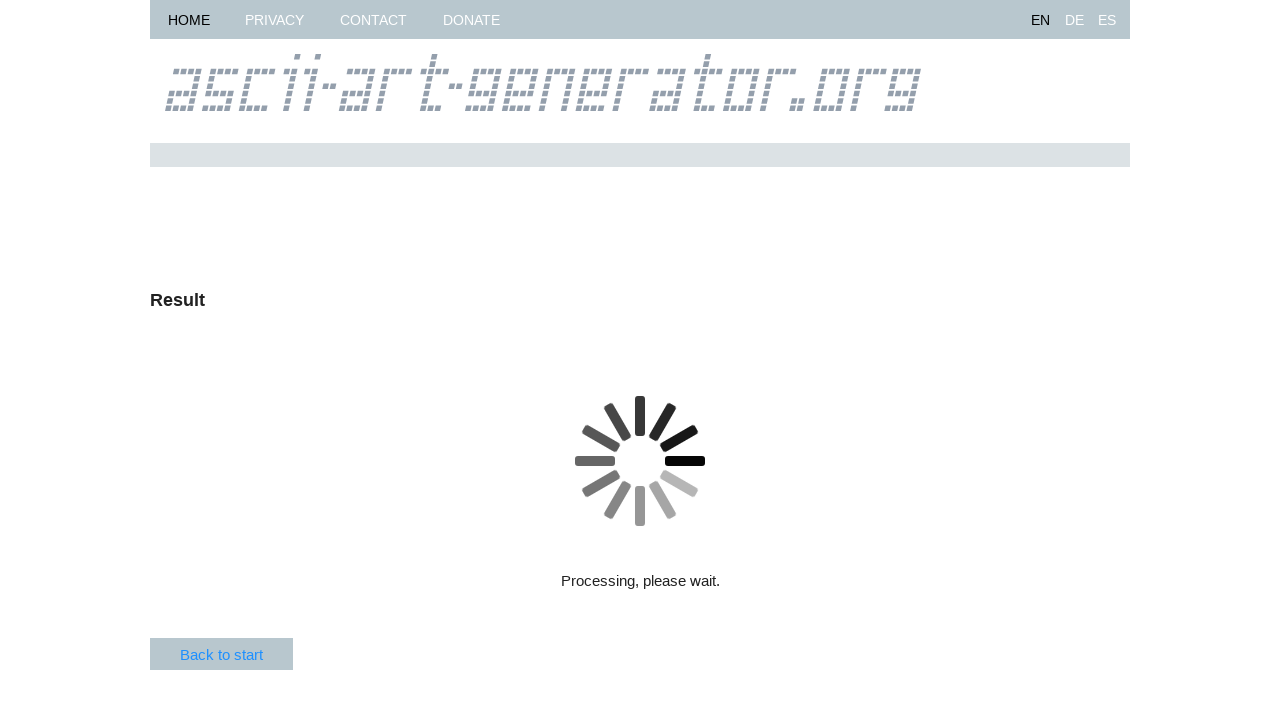

ASCII art output loaded and displayed
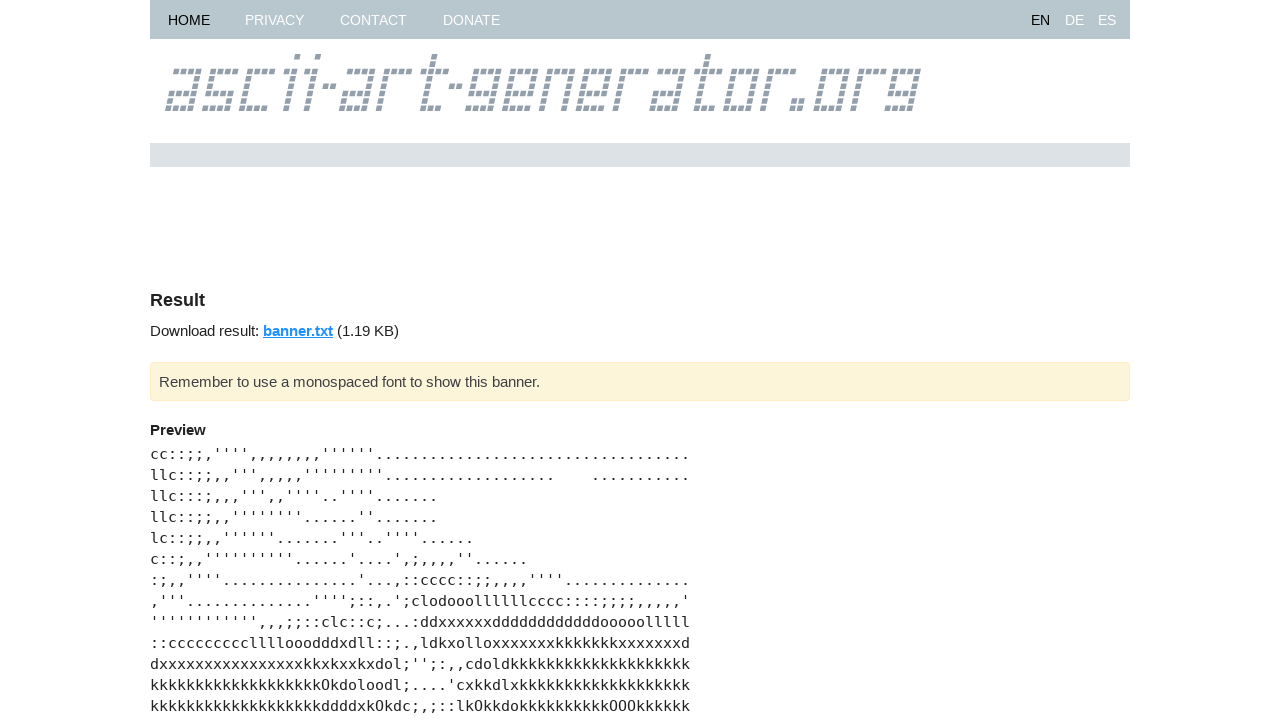

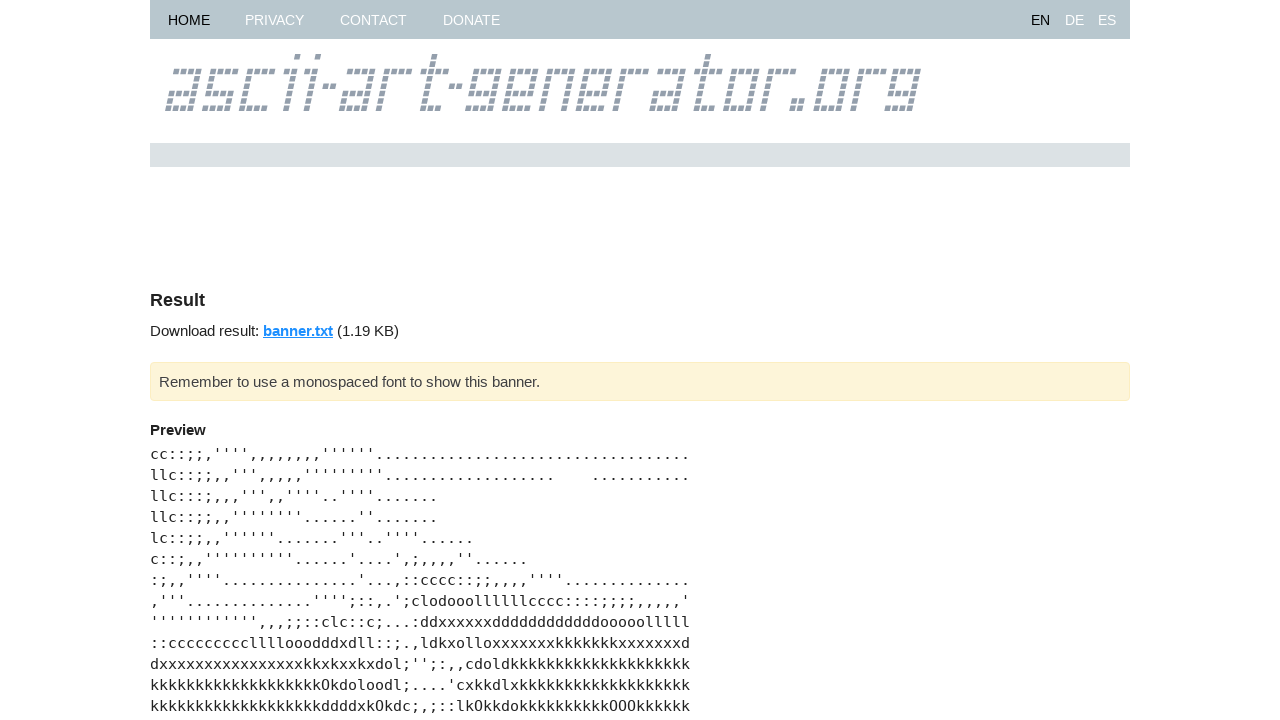